Tests the job listing filter functionality on ss.lv by clicking a button, selecting options from two dropdowns (typing 'r' and 'Mezciems'), and then clicking on individual listing rows to view details and navigating back.

Starting URL: https://www.ss.lv/lv/work/are-required/filter/

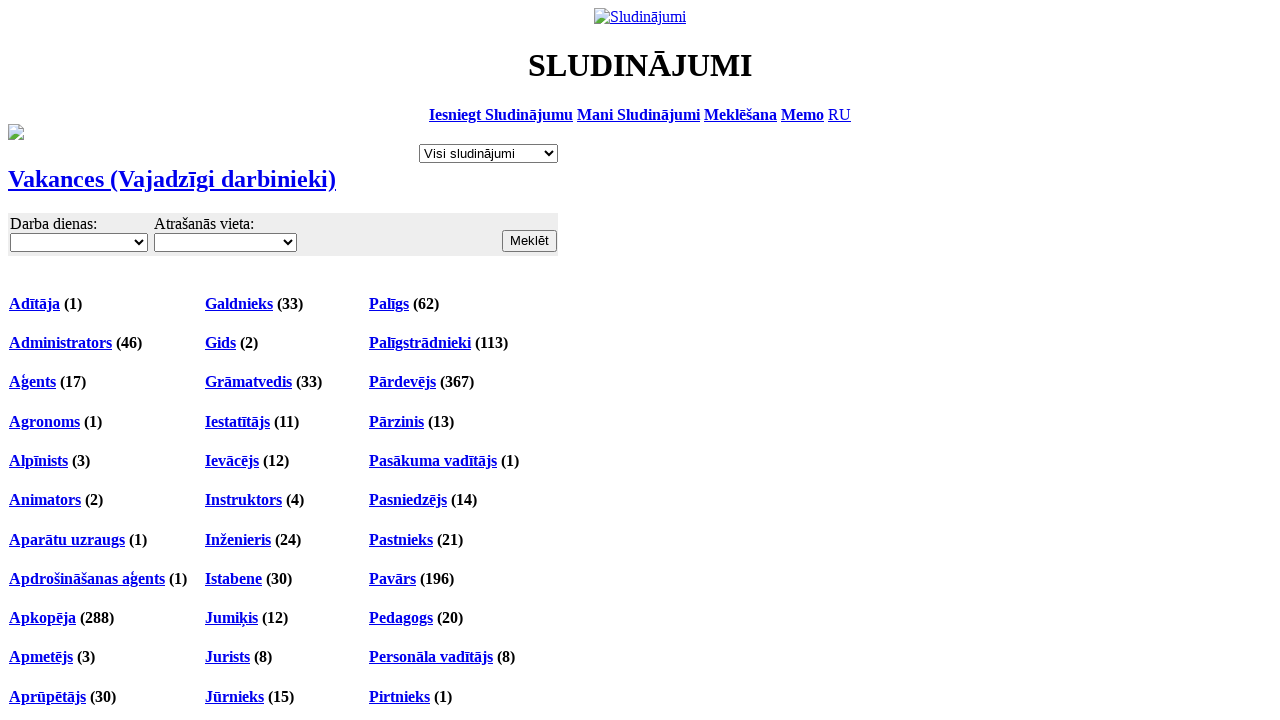

Clicked the filter button at (530, 241) on xpath=/html/body/div[4]/div/table/tbody/tr/td/div[1]/table/tbody/tr/td/form/tabl
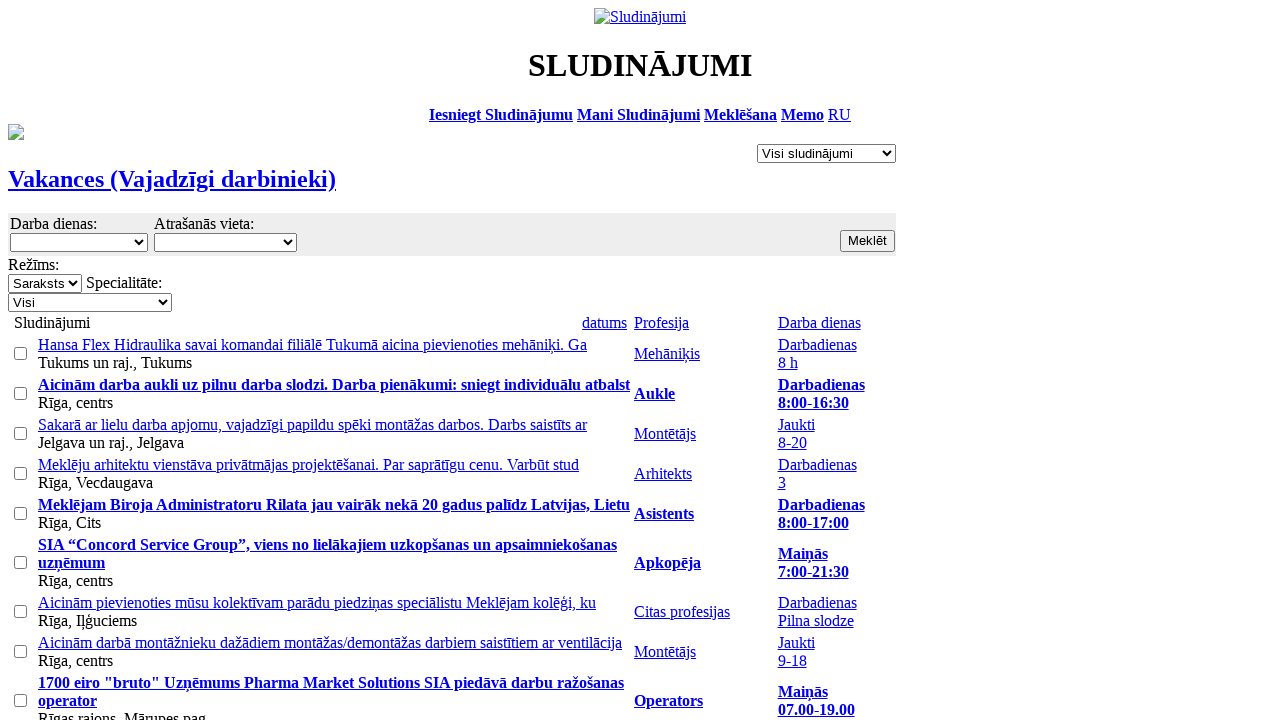

Waited 1 second for page to respond
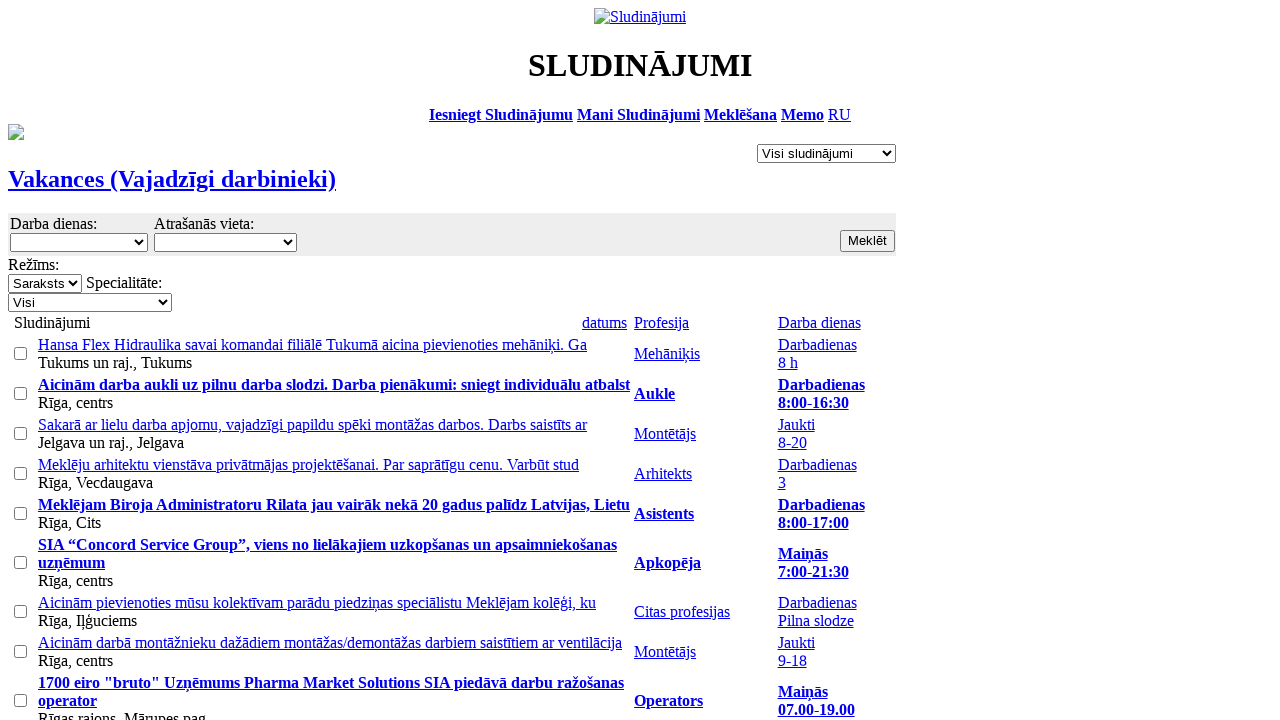

Clicked the first dropdown (city selector) at (225, 242) on xpath=/html/body/div[4]/div/table/tbody/tr/td/div[1]/table/tbody/tr/td/form/tabl
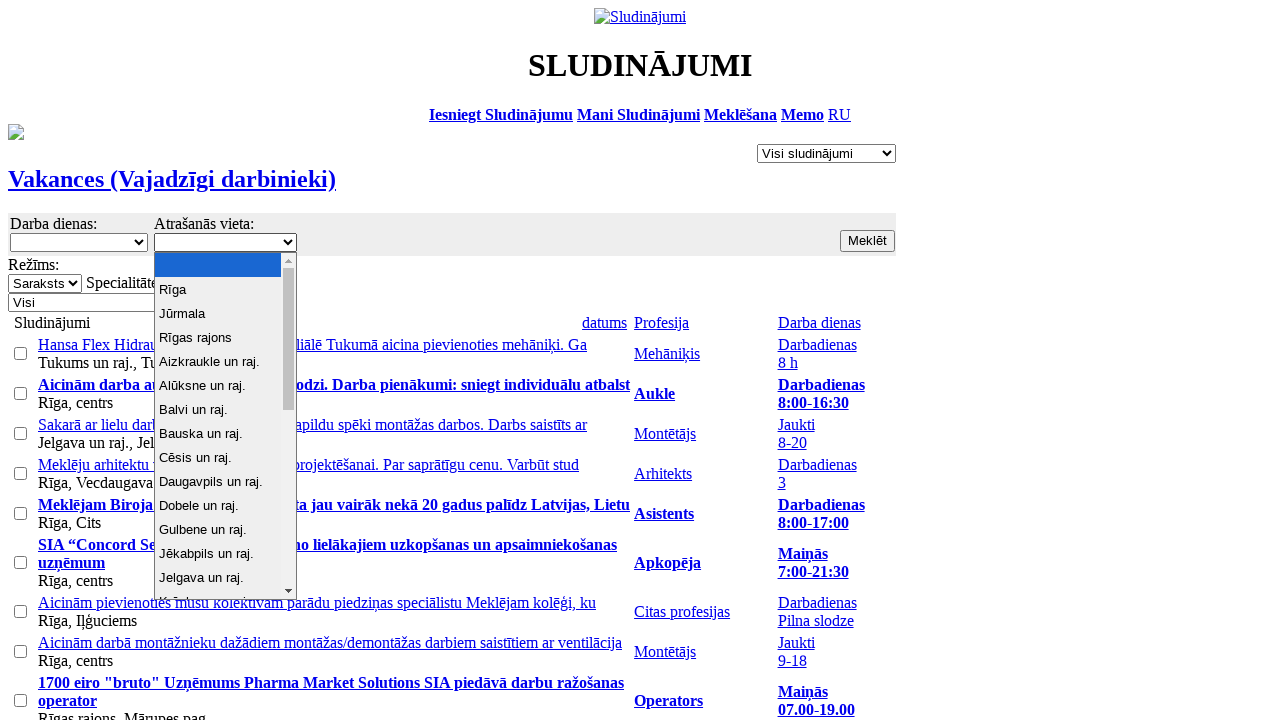

Selected 'Rīga' from the first dropdown on xpath=/html/body/div[4]/div/table/tbody/tr/td/div[1]/table/tbody/tr/td/form/tabl
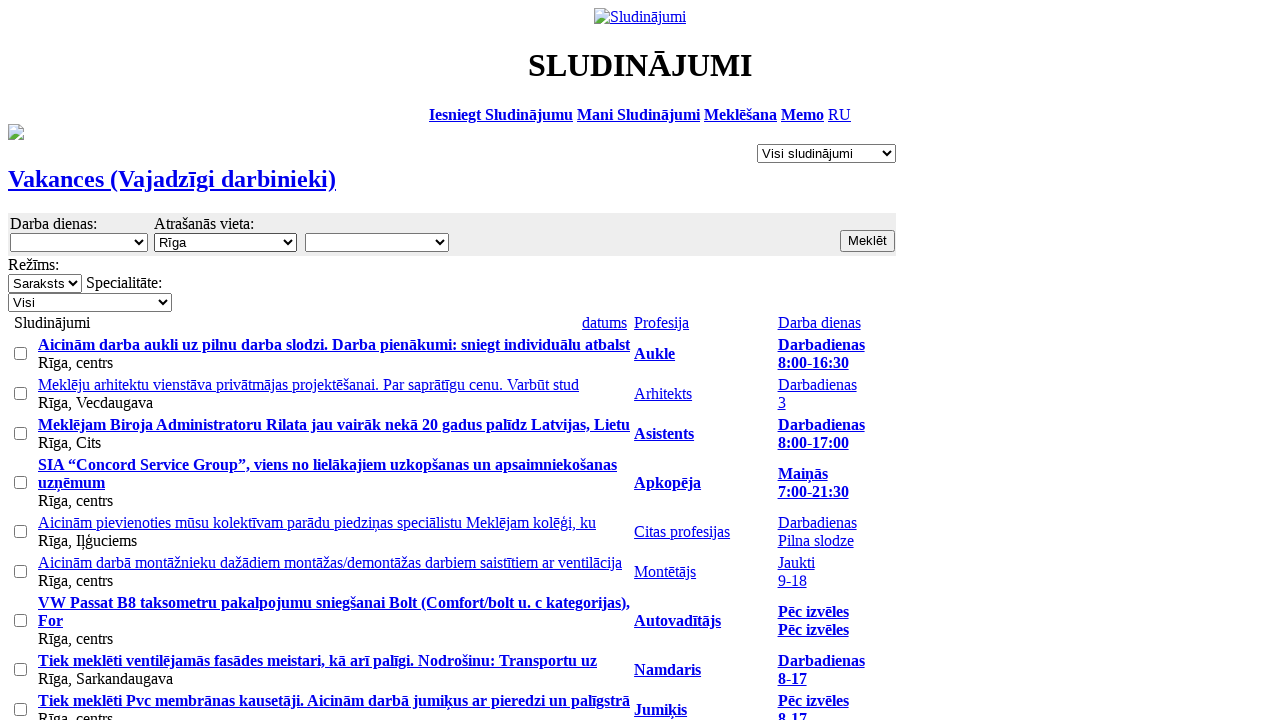

Waited 2 seconds for first dropdown selection to load
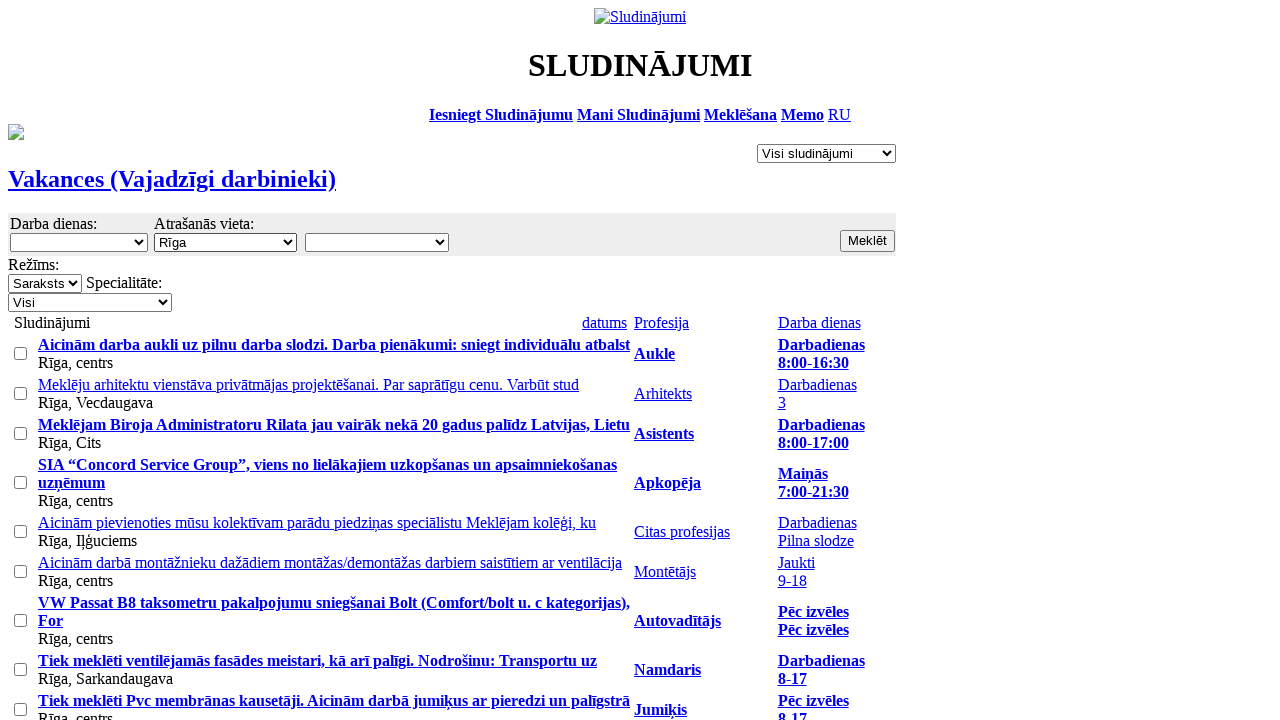

Clicked the second dropdown (district selector) at (377, 242) on xpath=/html/body/div[4]/div/table/tbody/tr/td/div[1]/table/tbody/tr/td/form/tabl
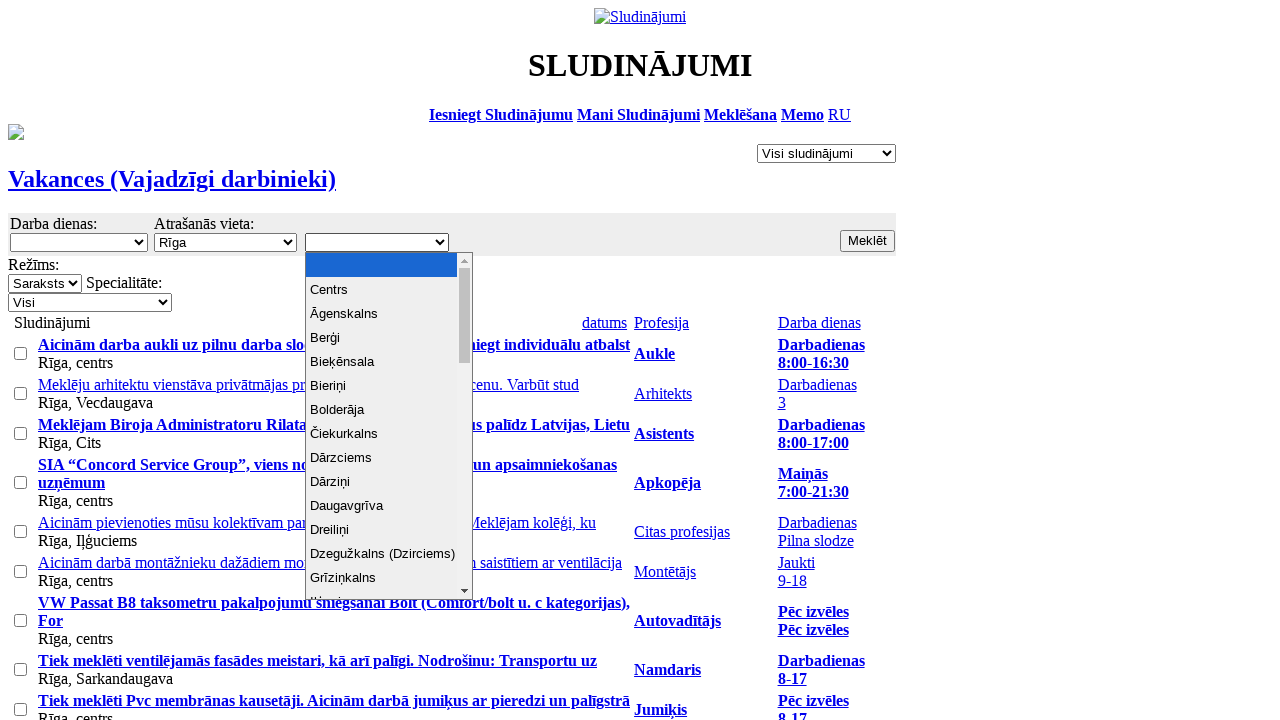

Typed 'Mezciems' in the second dropdown on xpath=/html/body/div[4]/div/table/tbody/tr/td/div[1]/table/tbody/tr/td/form/tabl
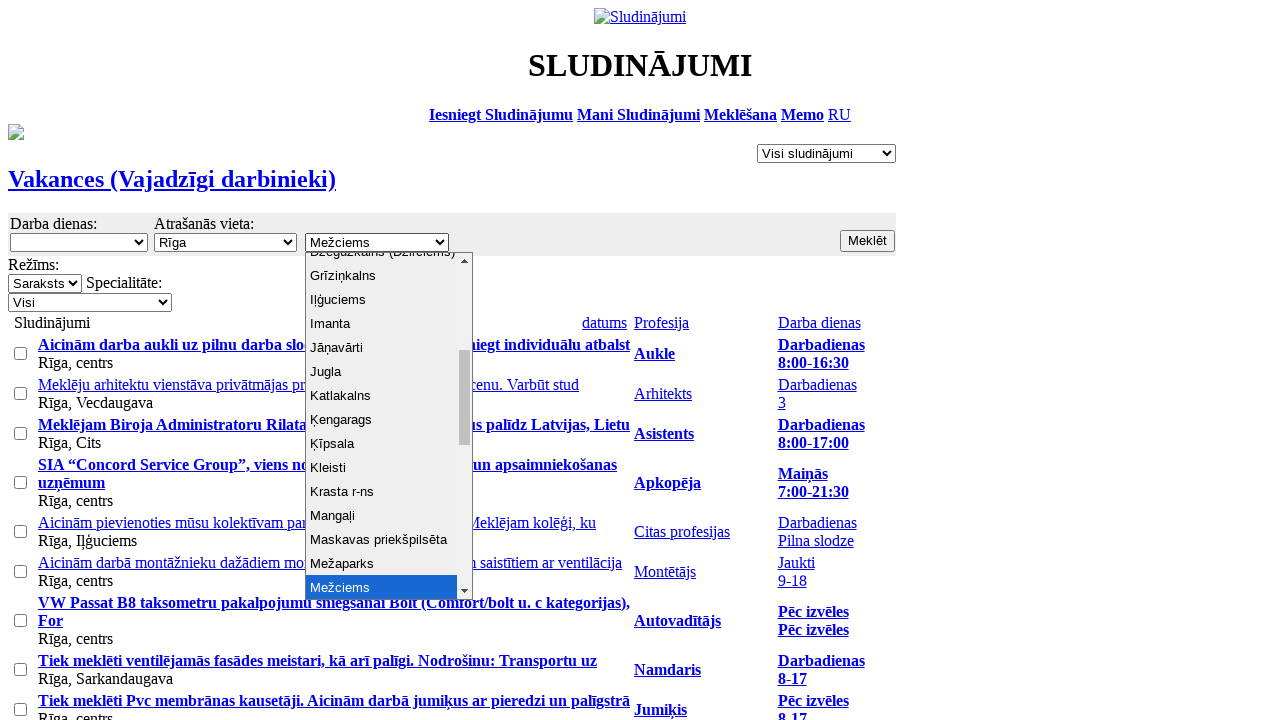

Pressed Enter to confirm 'Mezciems' selection on xpath=/html/body/div[4]/div/table/tbody/tr/td/div[1]/table/tbody/tr/td/form/tabl
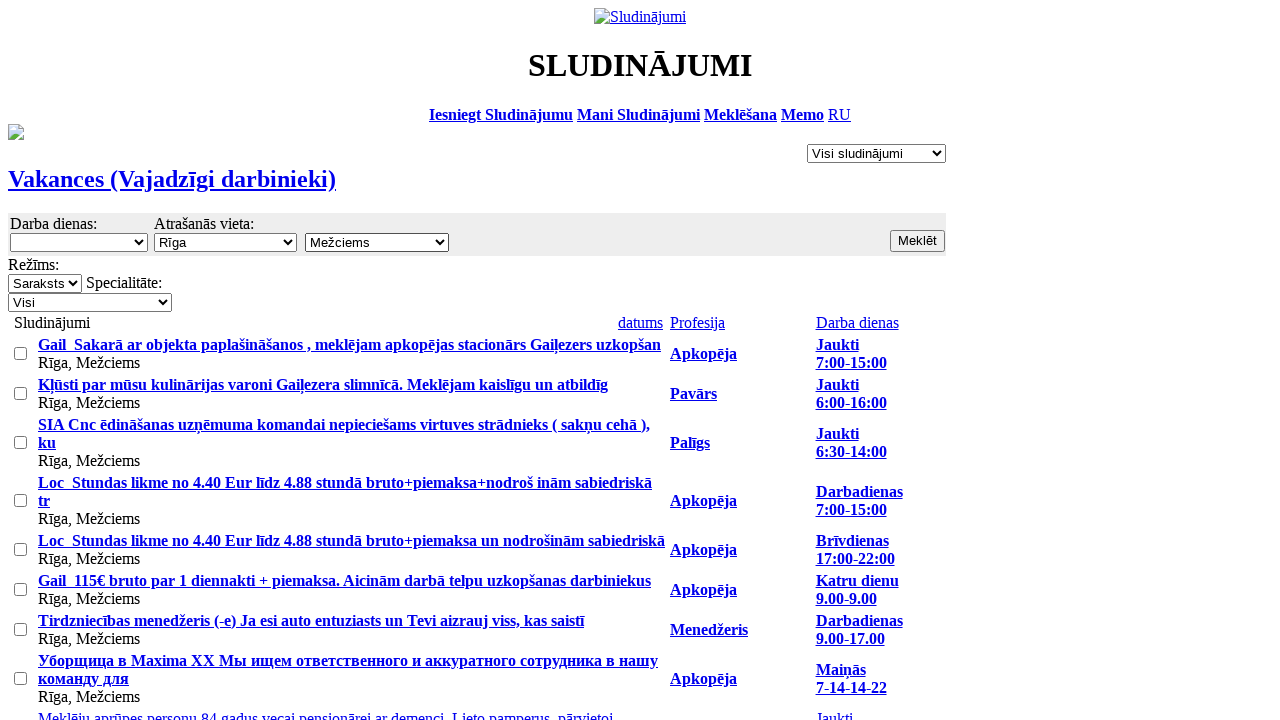

Waited 2 seconds for second dropdown selection to load
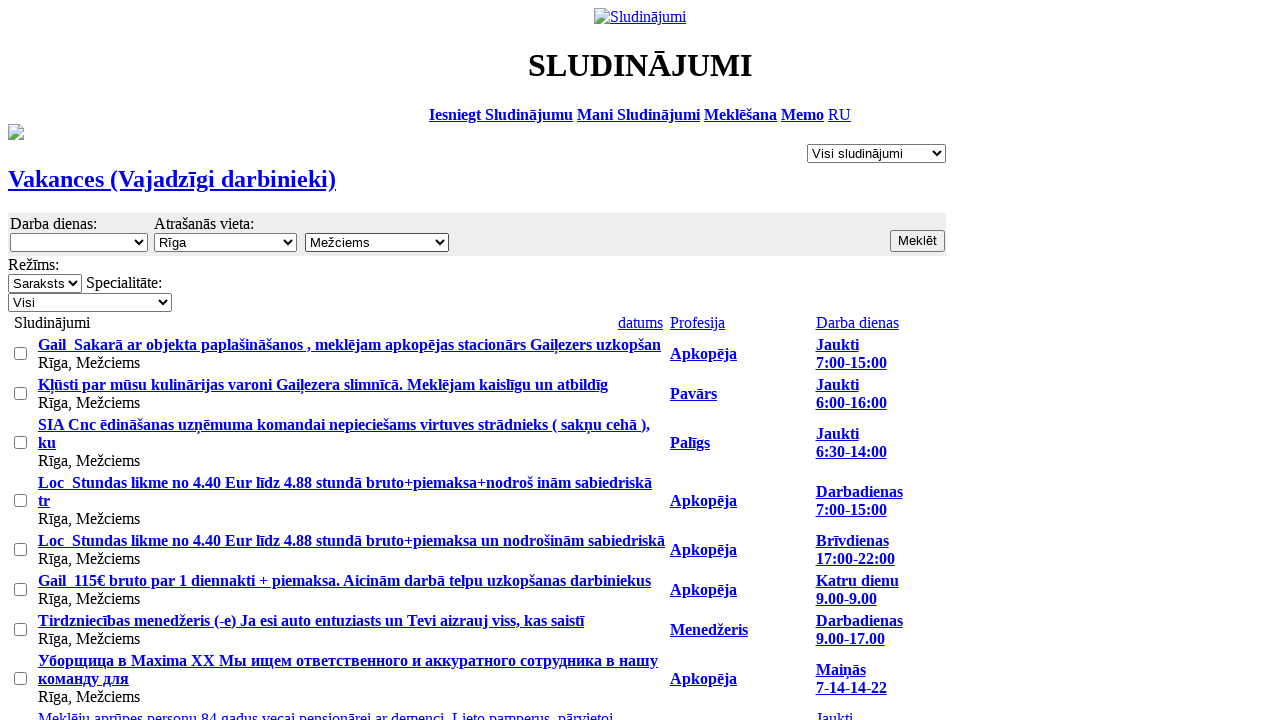

Clicked on the first job listing row at (477, 354) on xpath=/html/body/div[4]/div/table/tbody/tr/td/div[1]/table/tbody/tr/td/form/tabl
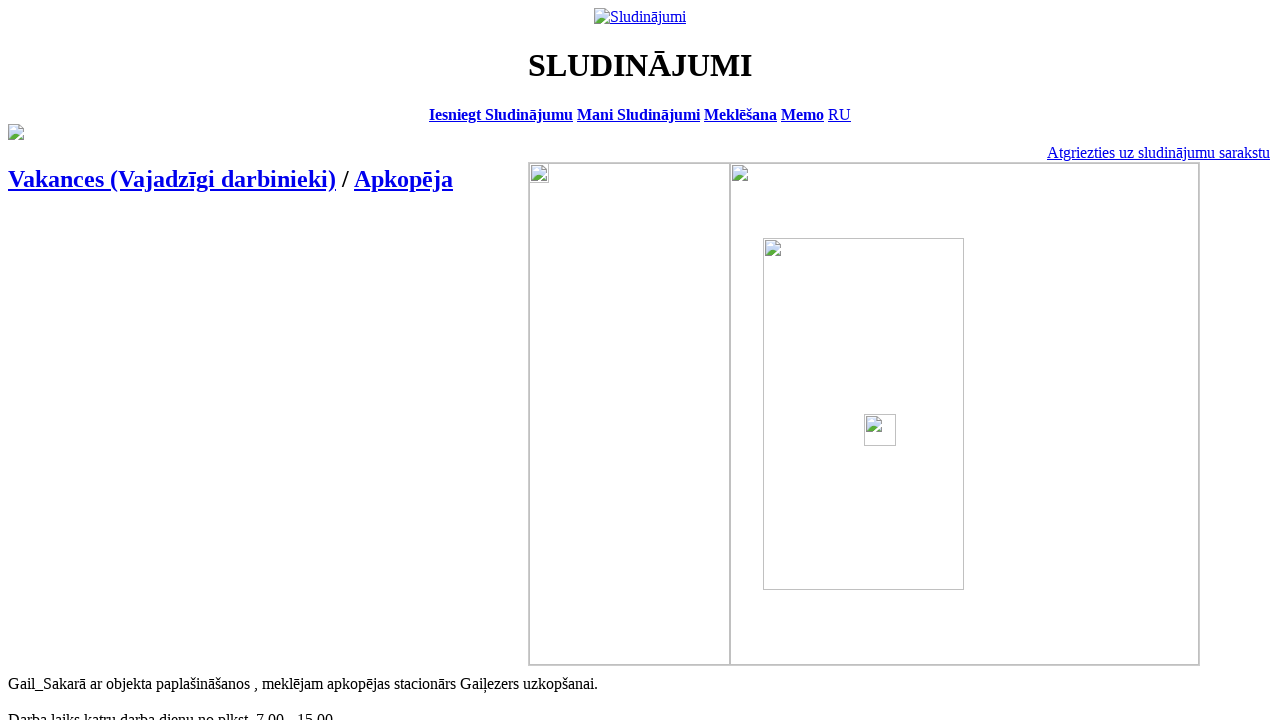

Waited 2 seconds for listing detail page to load
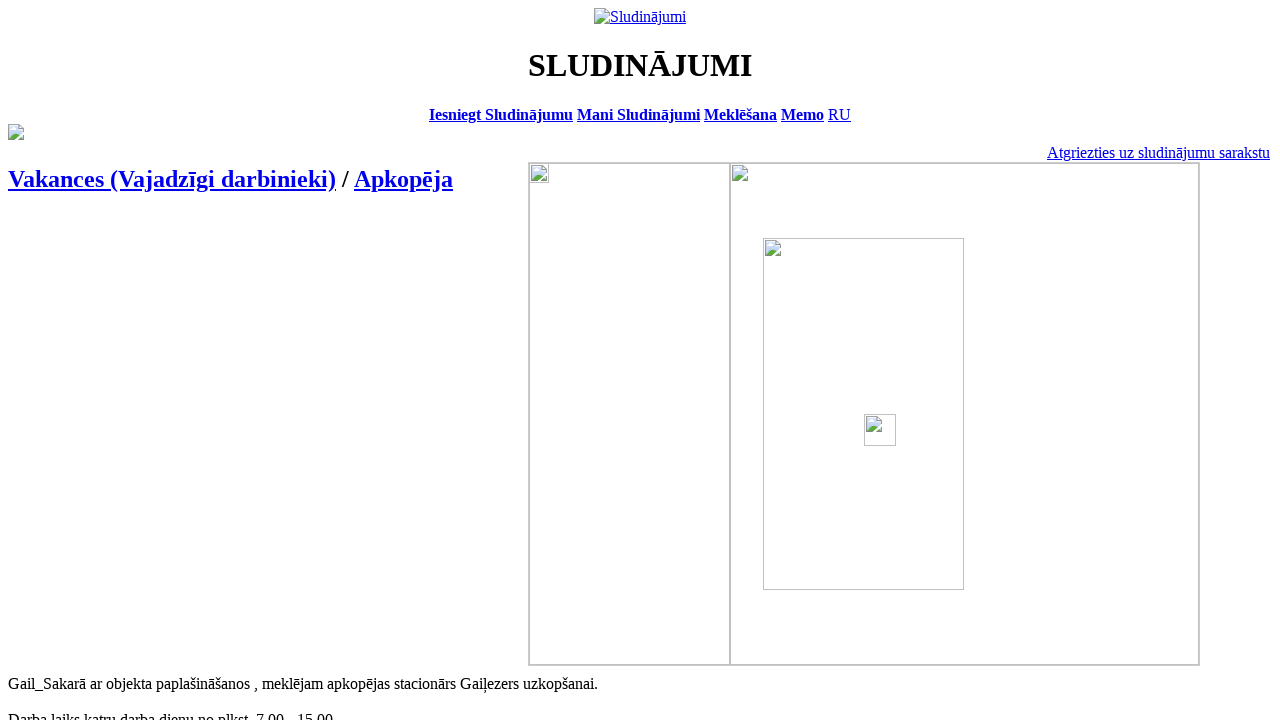

Listing detail page loaded and selector found
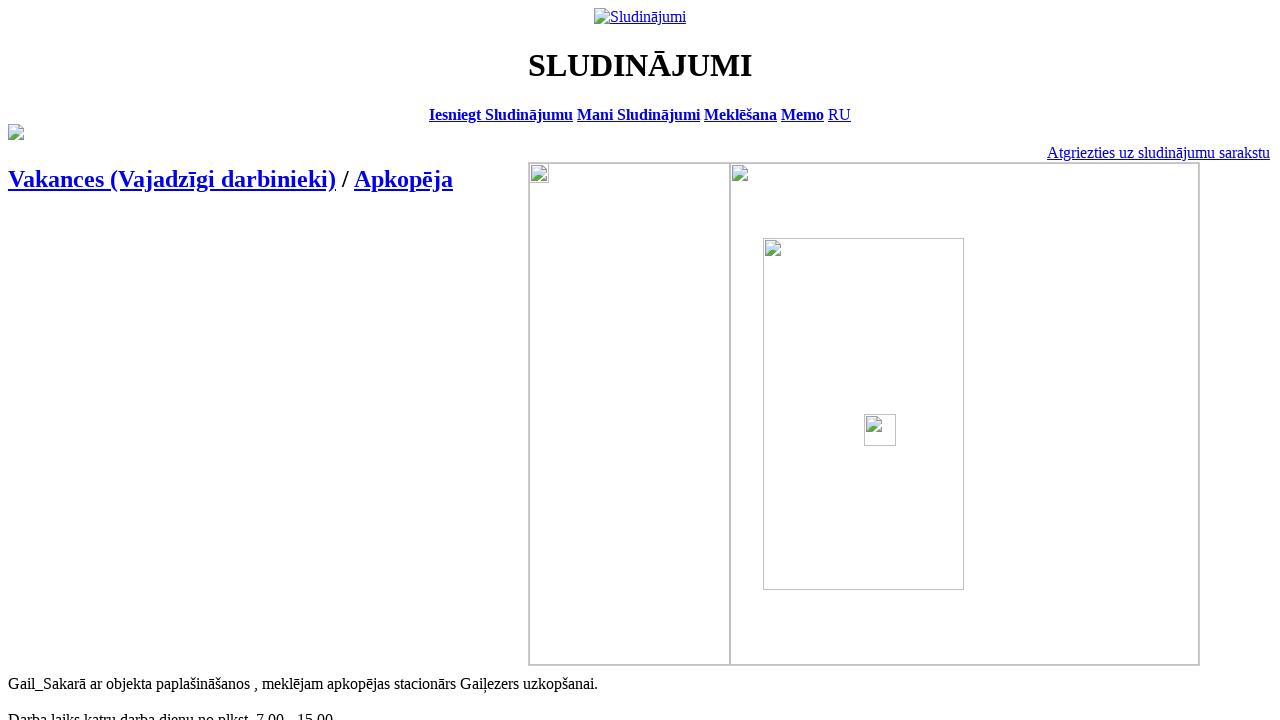

Navigated back to the job listings page
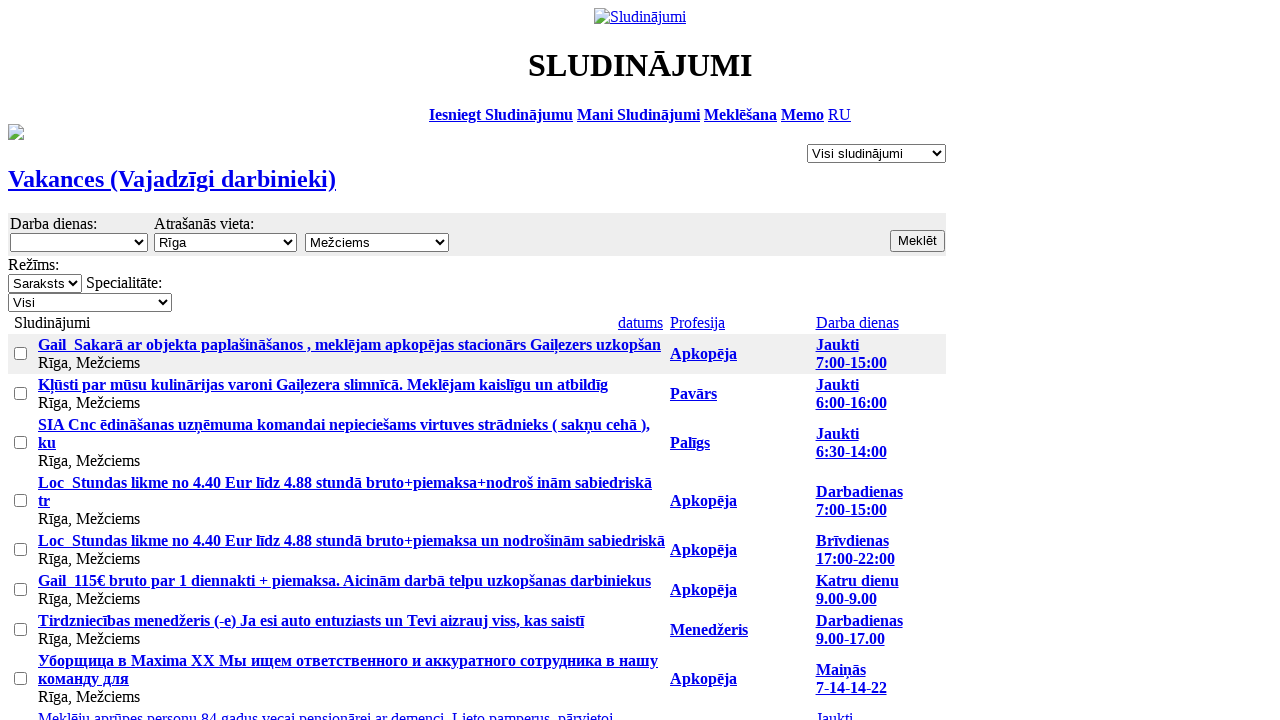

Waited 2 seconds for listings page to reload
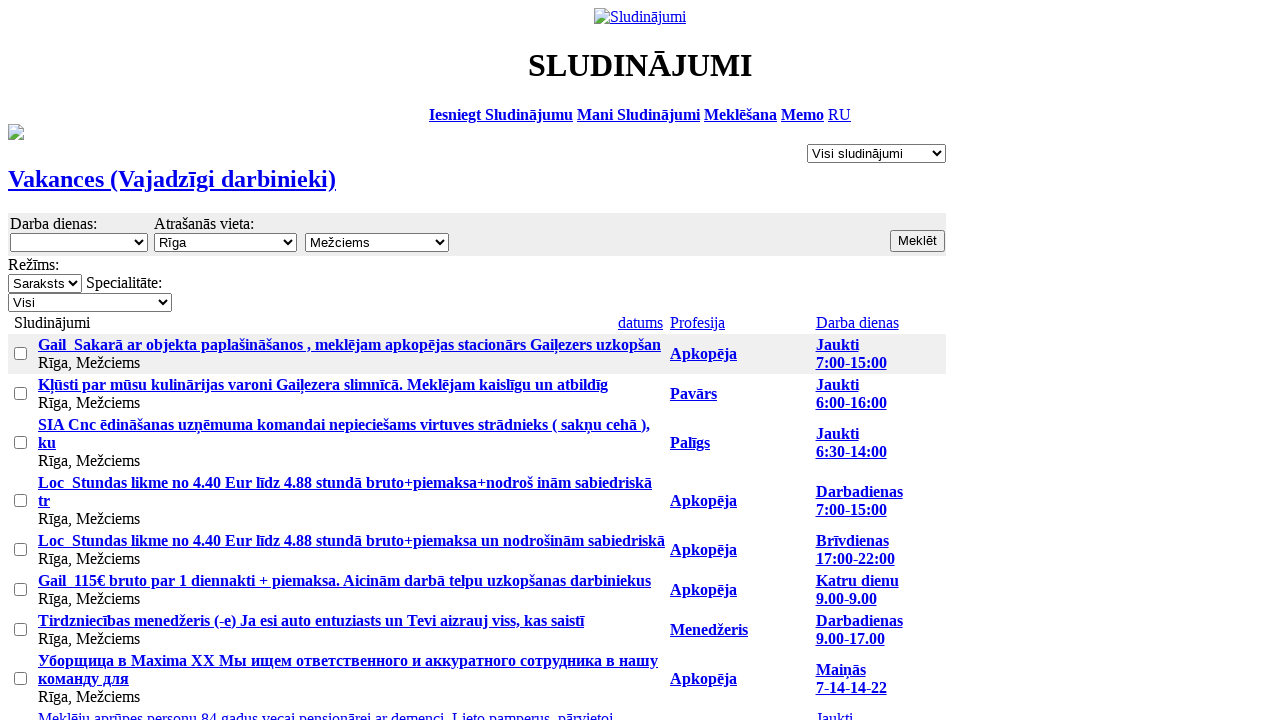

Clicked on the second job listing row at (477, 394) on xpath=/html/body/div[4]/div/table/tbody/tr/td/div[1]/table/tbody/tr/td/form/tabl
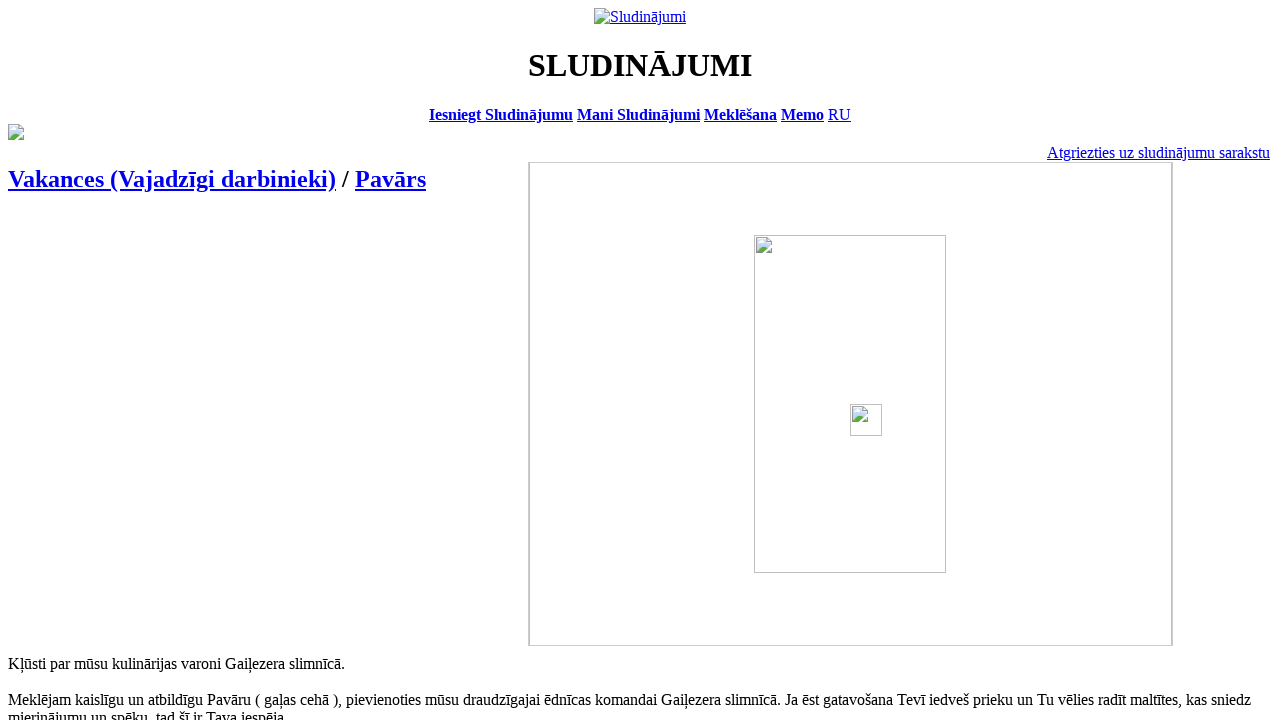

Waited 2 seconds for listing detail page to load
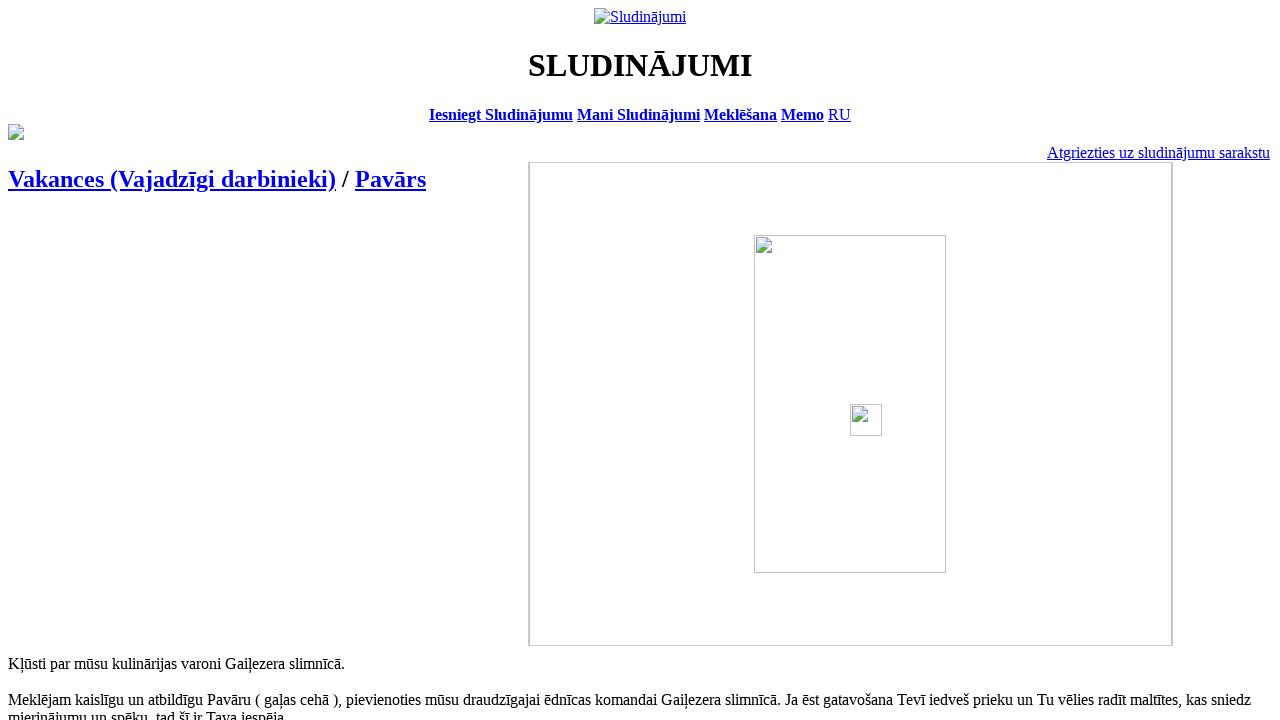

Navigated back to the job listings page
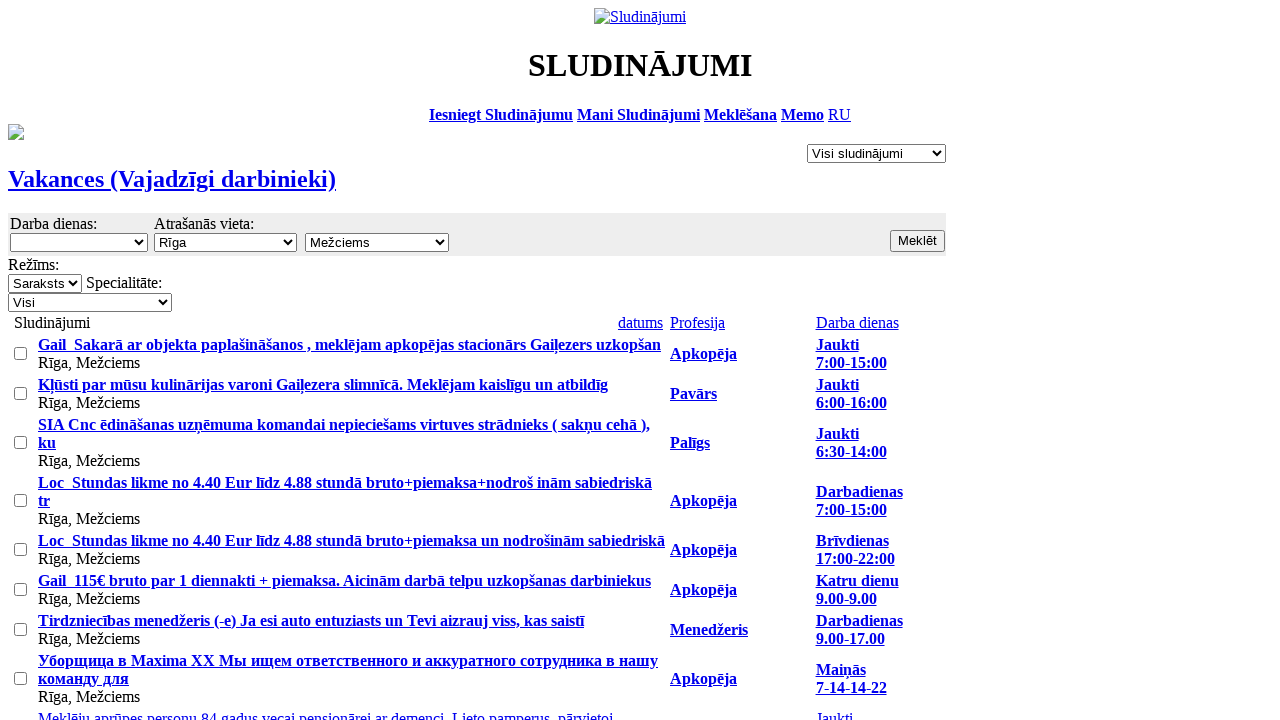

Waited 2 seconds for listings page to reload
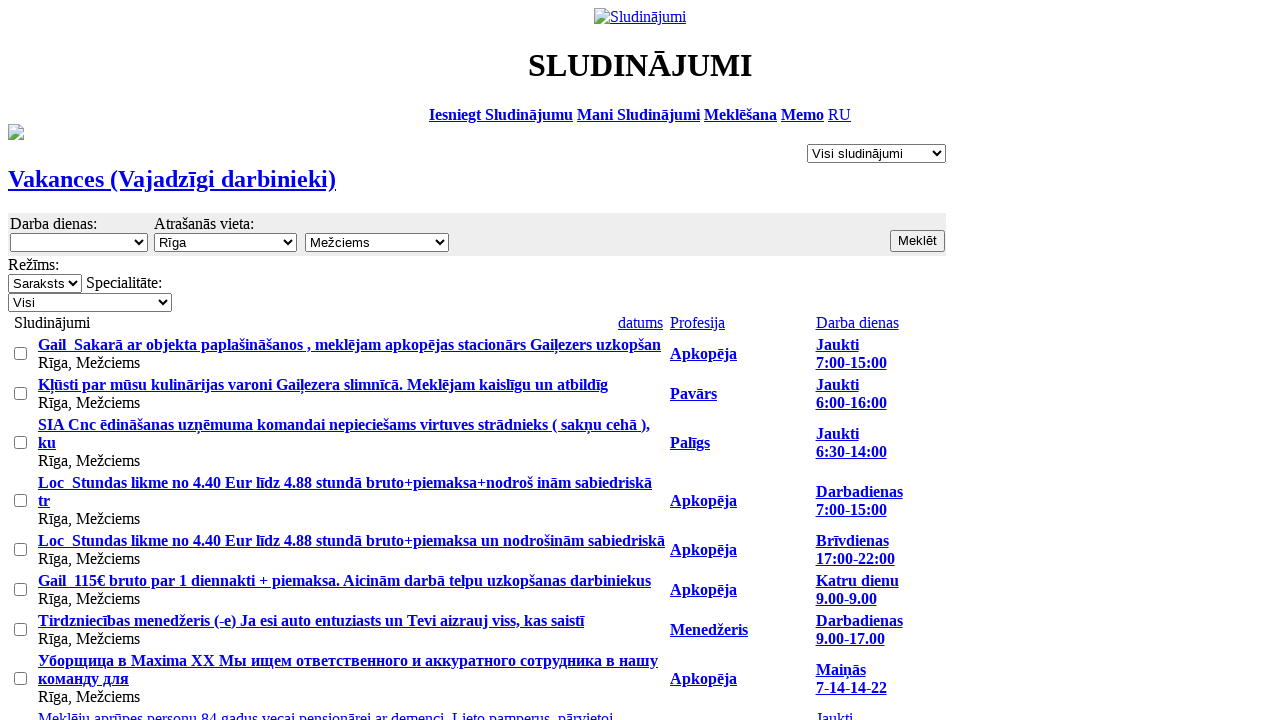

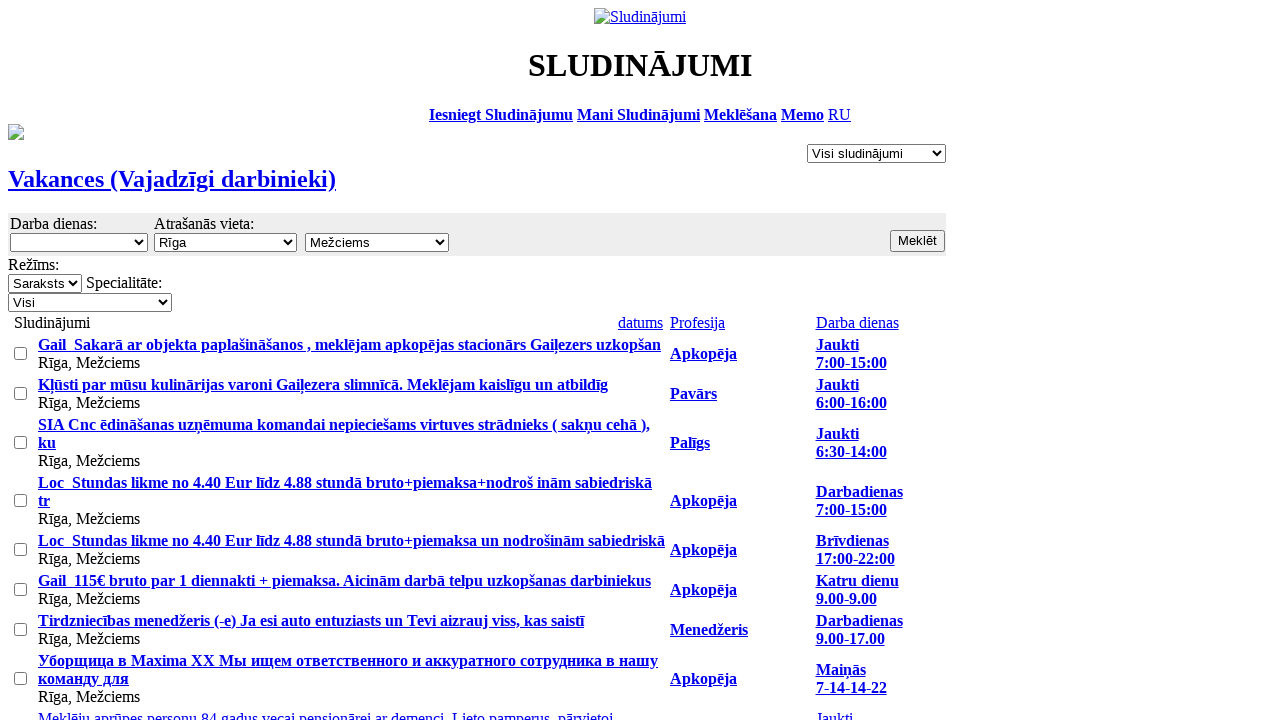